Demonstrates various expected conditions including alert handling, element invisibility, and text verification across multiple pages

Starting URL: https://the-internet.herokuapp.com/javascript_alerts

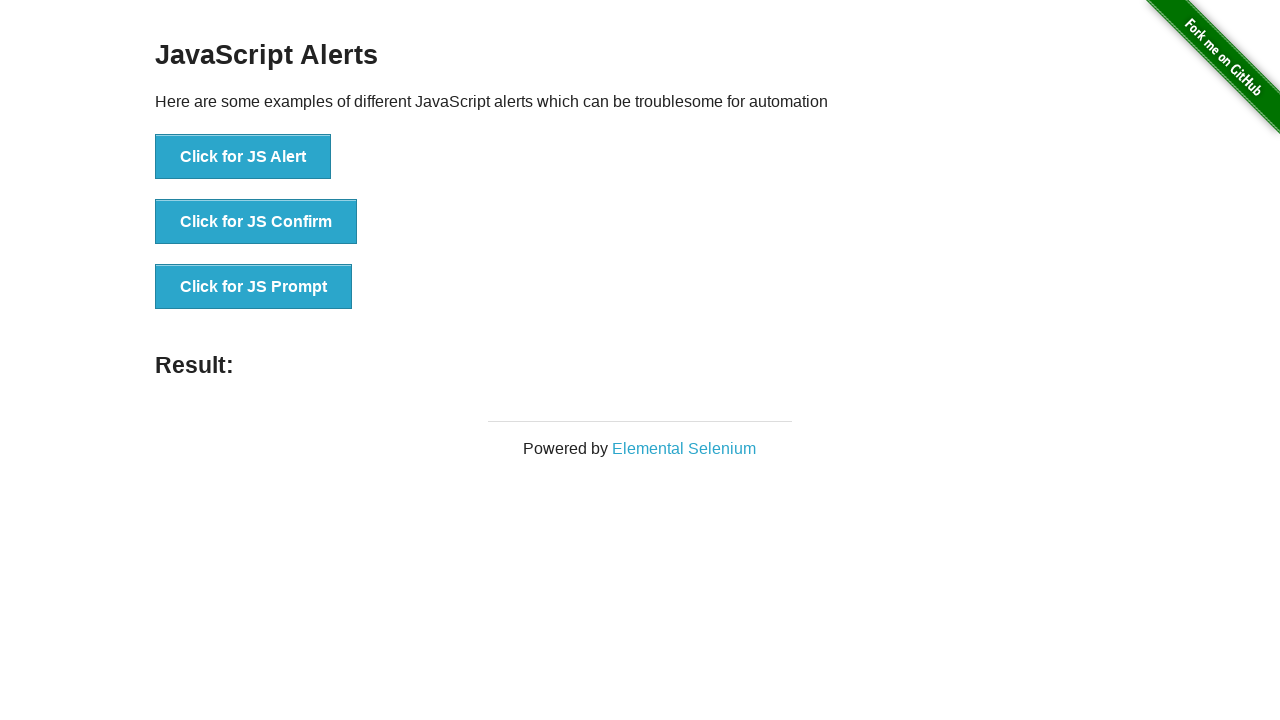

Clicked JS Alert button at (243, 157) on #content > div > ul > li:nth-child(1) > button
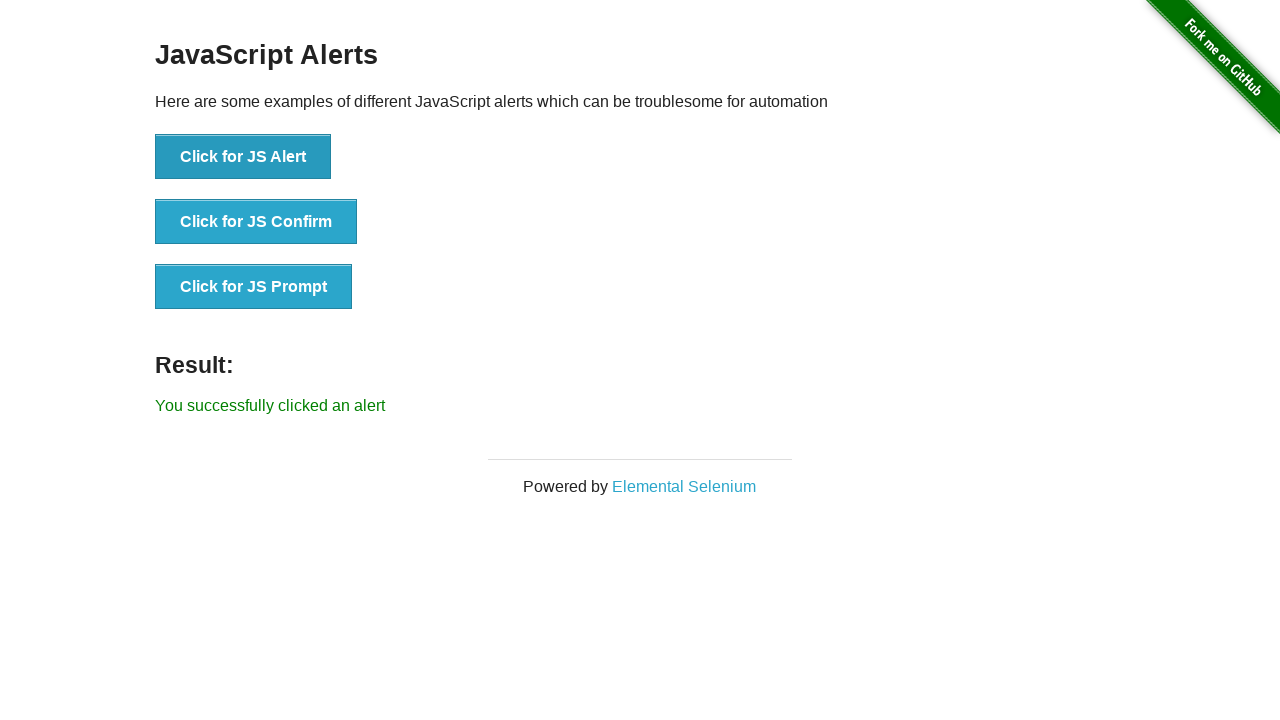

Set up alert dialog handler to accept alerts
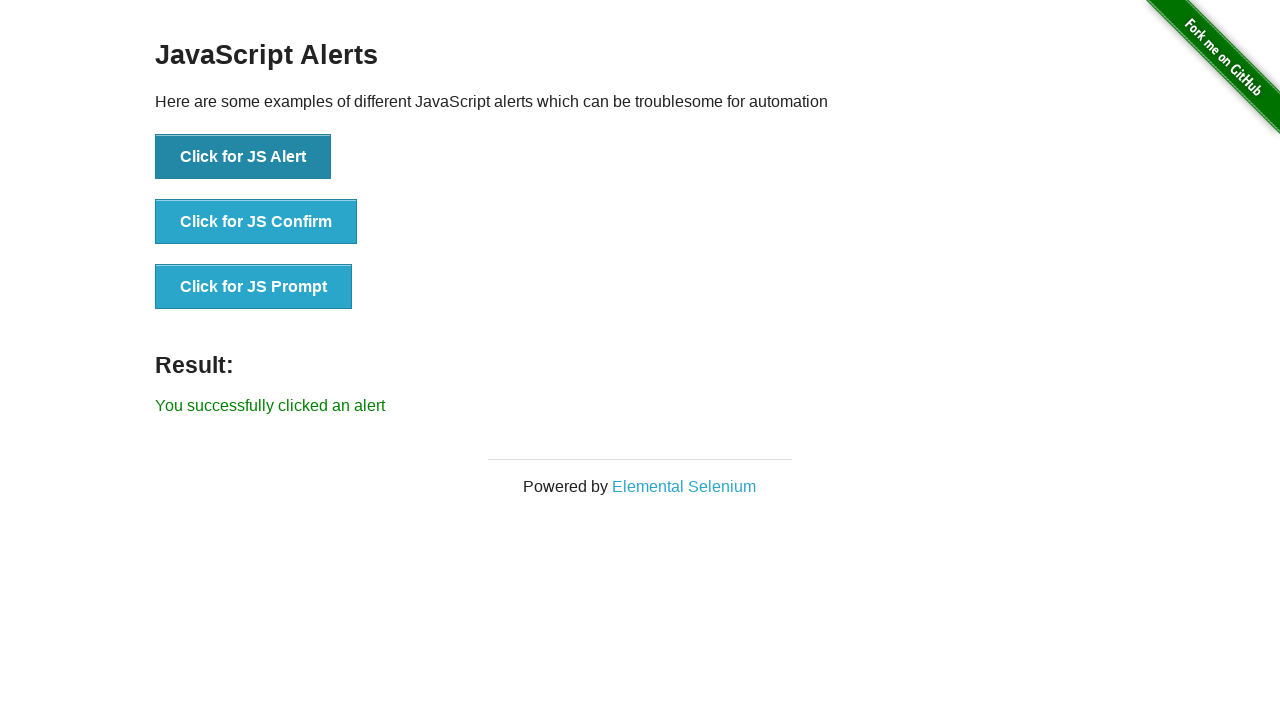

Waited for result element to become visible
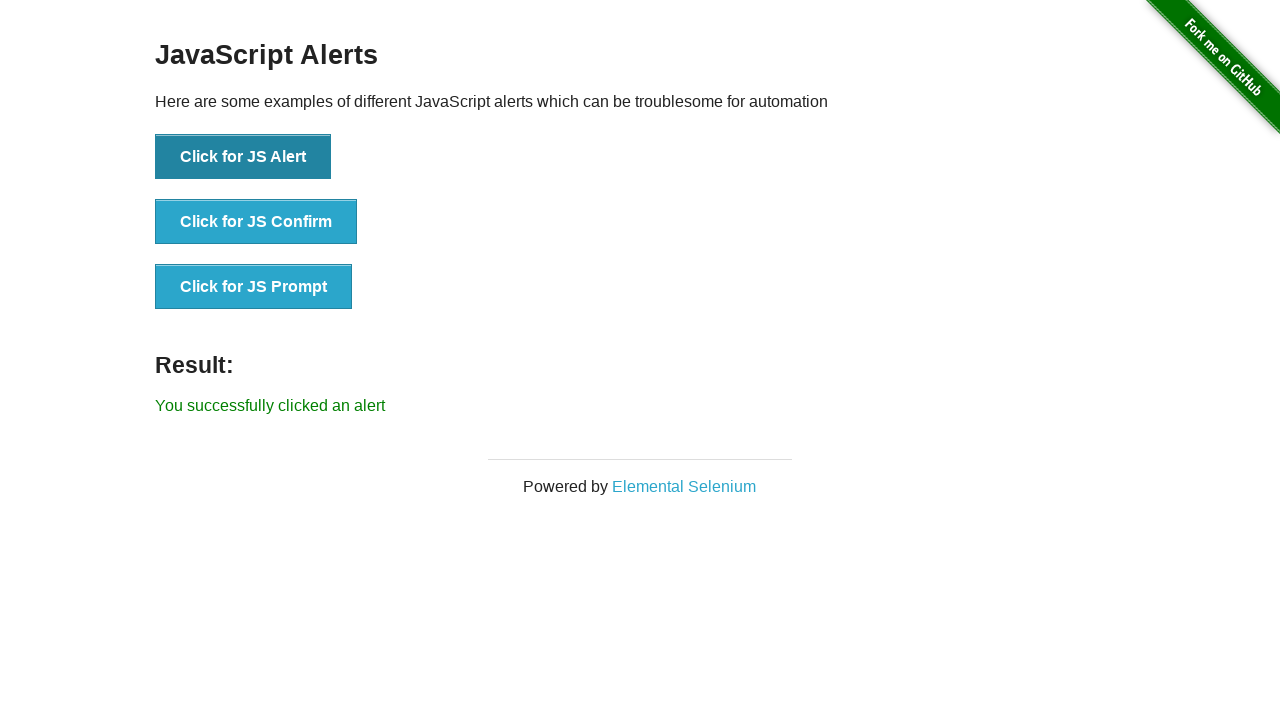

Extracted result text: 'You successfully clicked an alert'
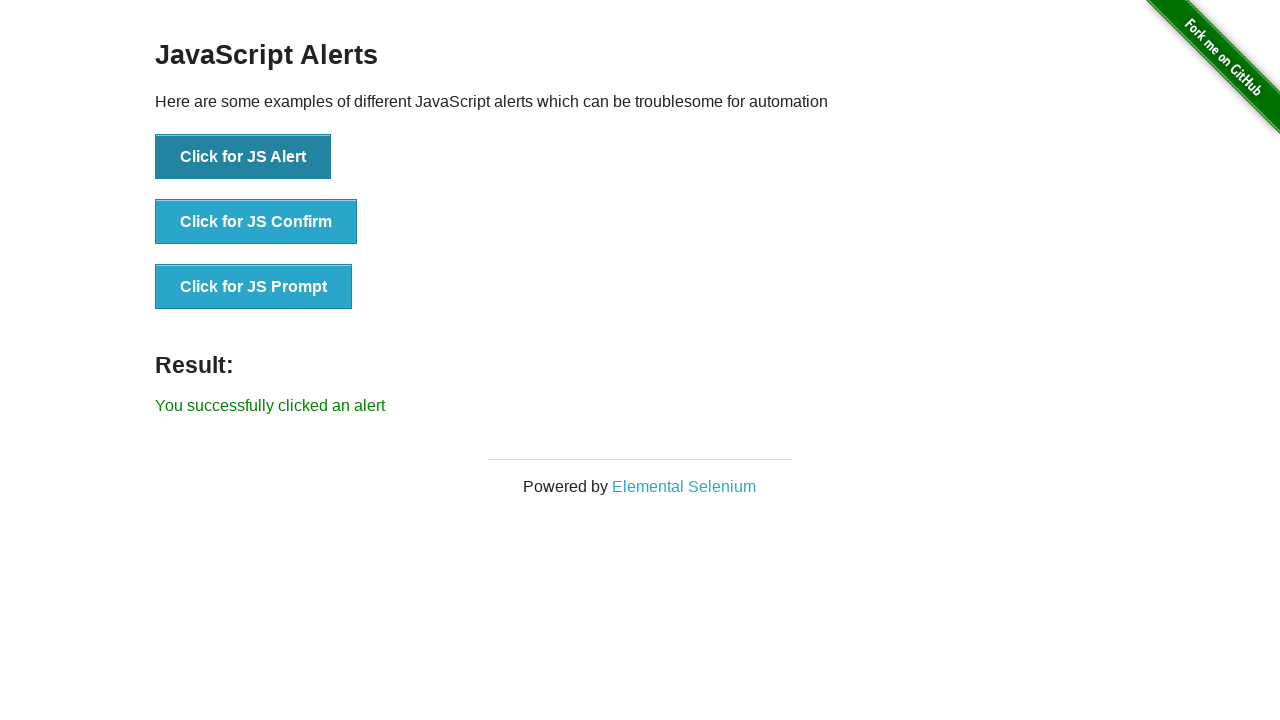

Verified alert success message - matches expected: True
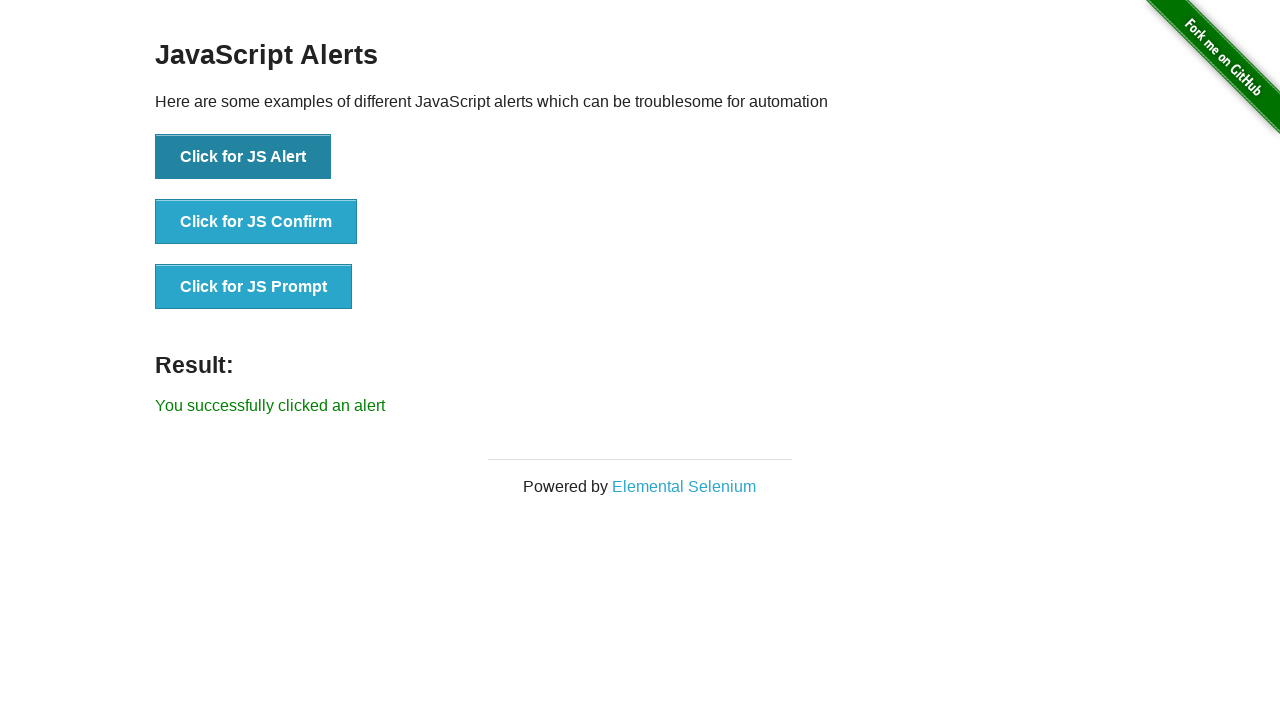

Navigated to dynamic controls page
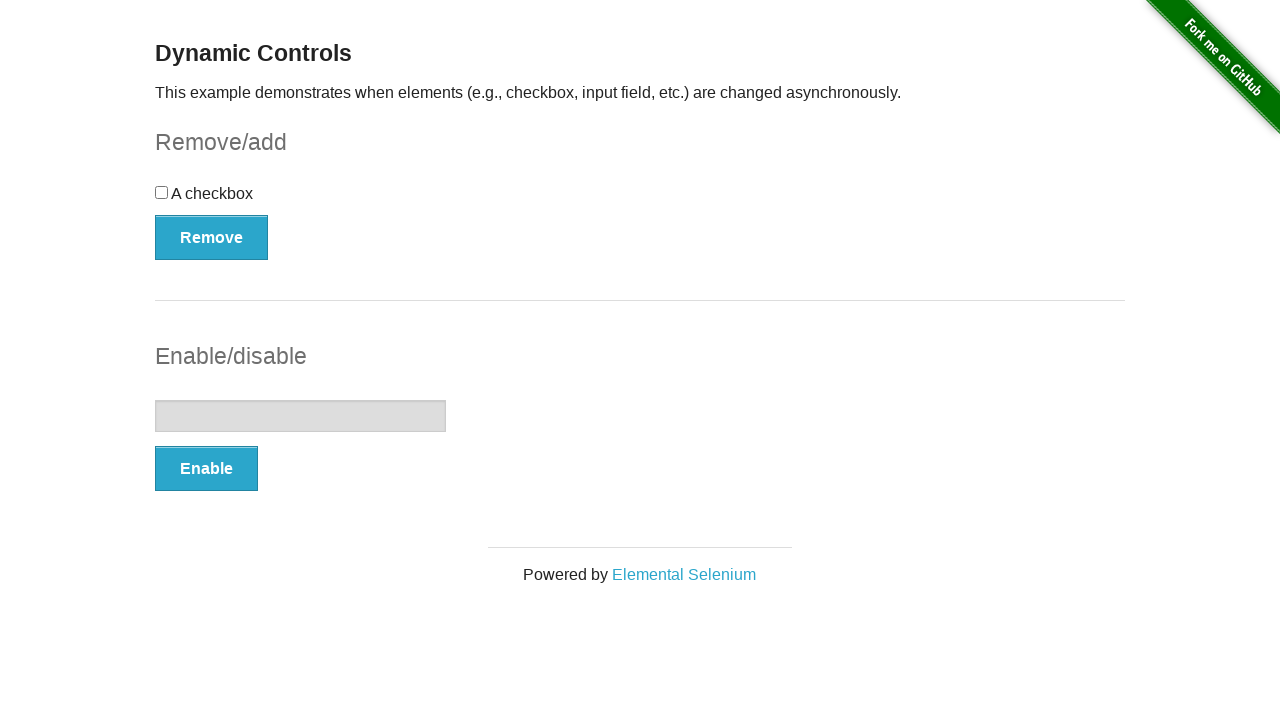

Clicked Remove button for checkbox at (212, 237) on #checkbox-example > button
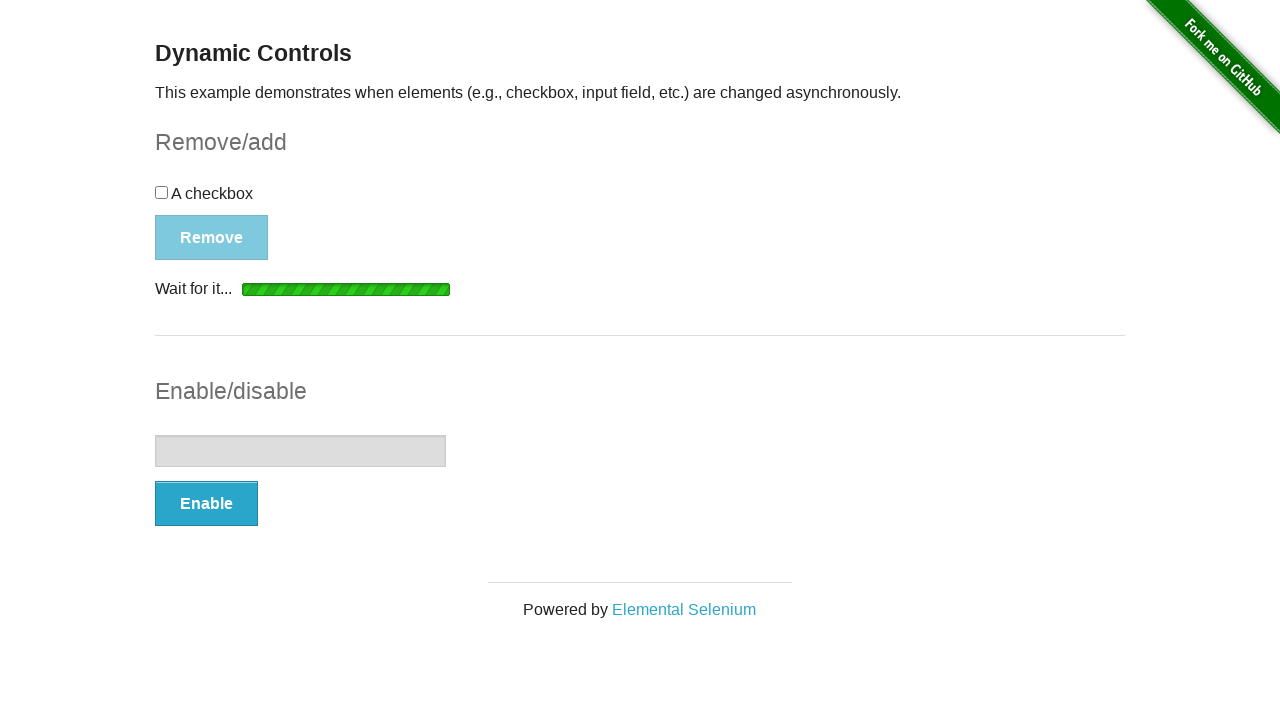

Waited for checkbox to become hidden
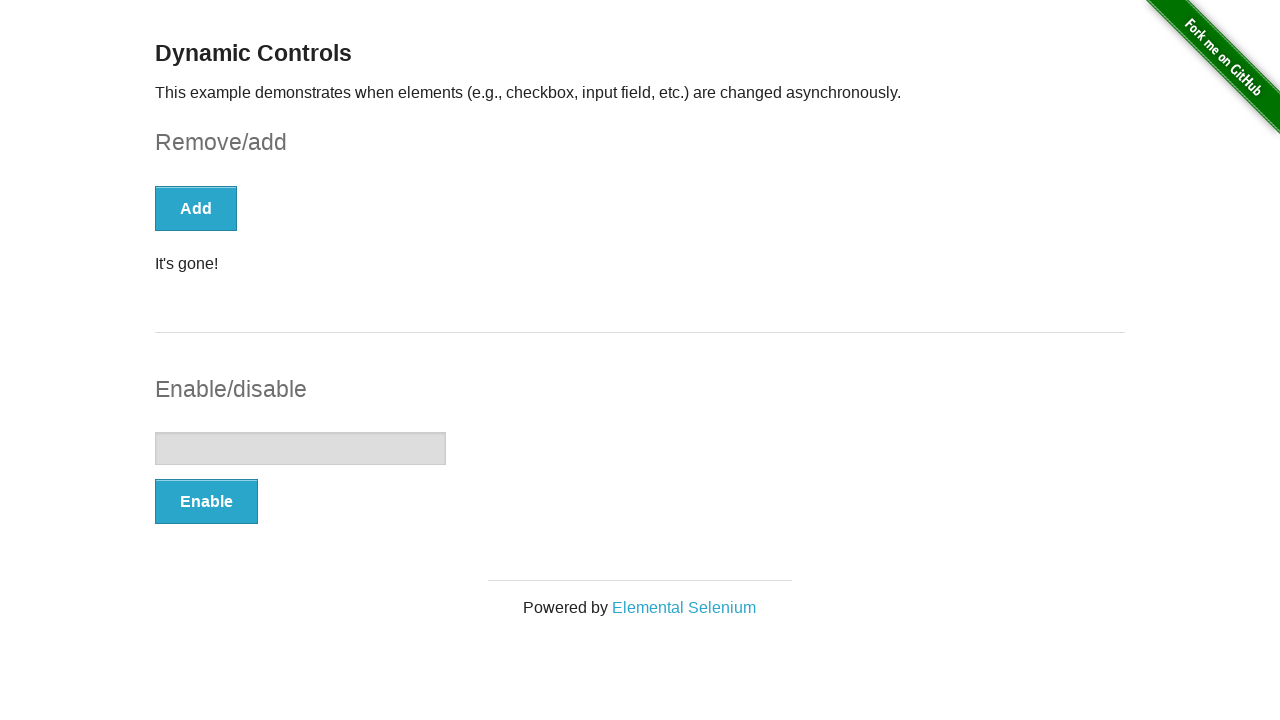

Waited for message element to become visible
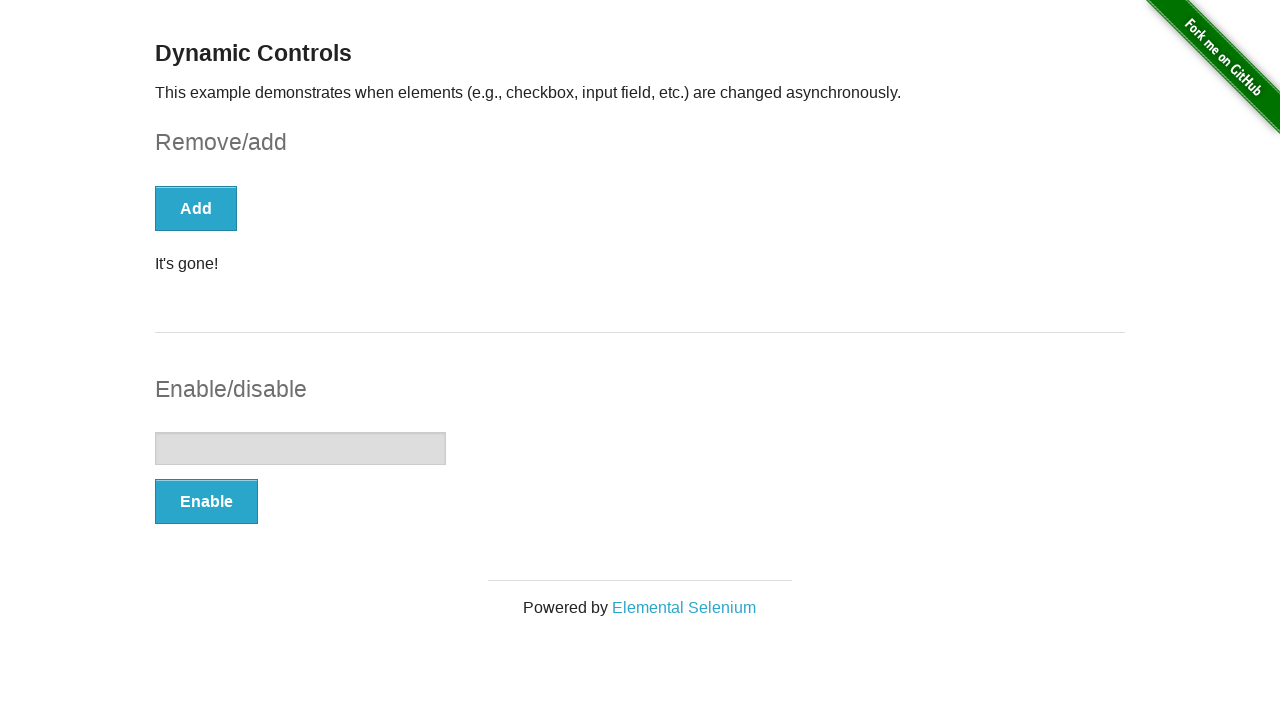

Extracted message text: 'It's gone!'
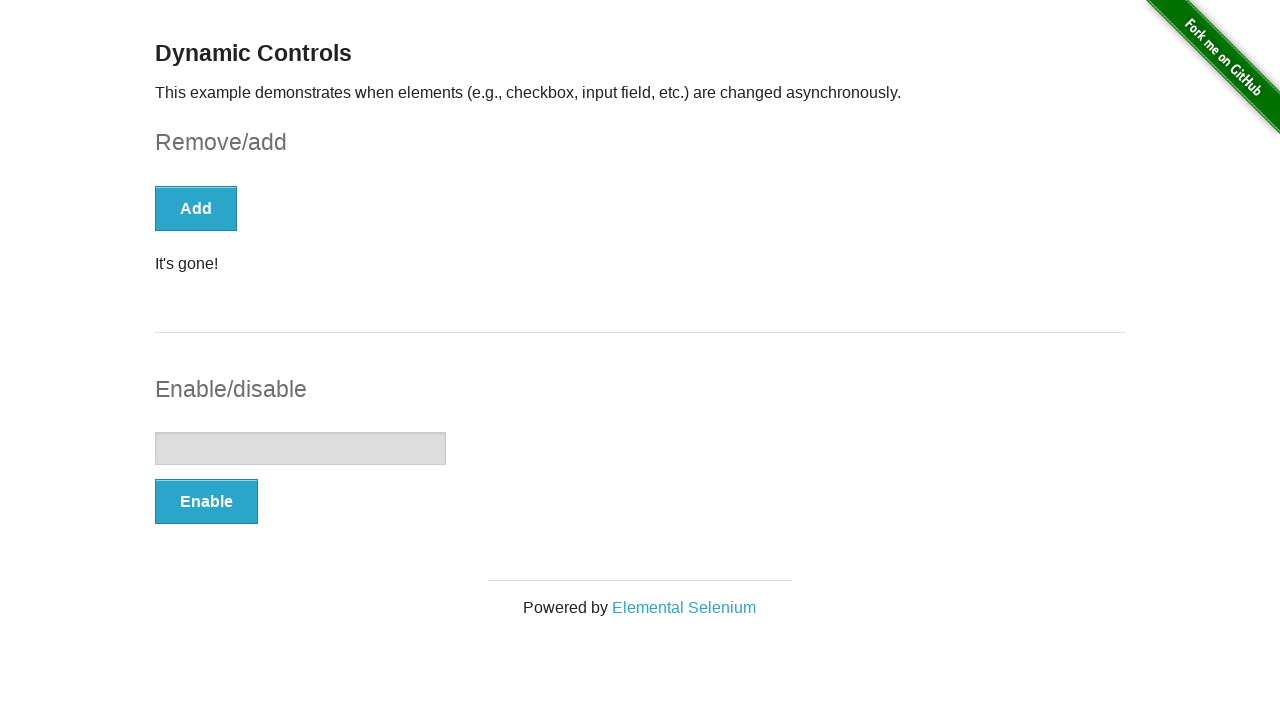

Verified checkbox removal confirmation message displayed
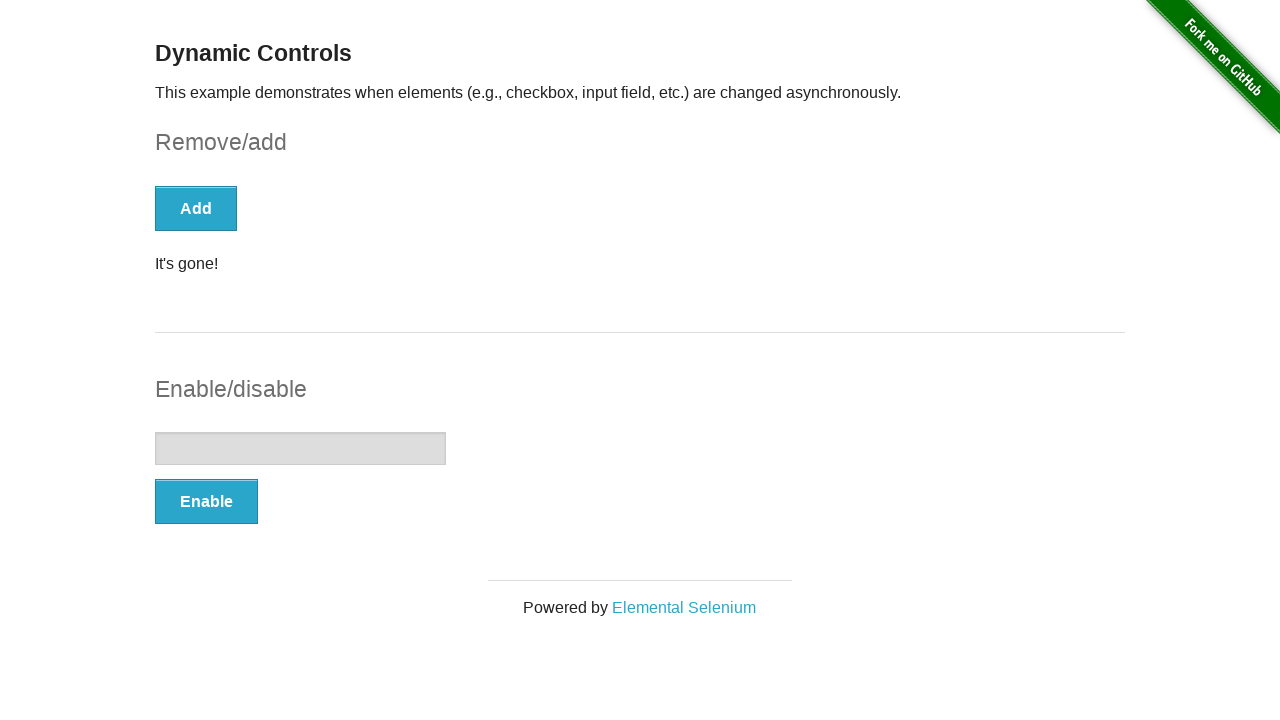

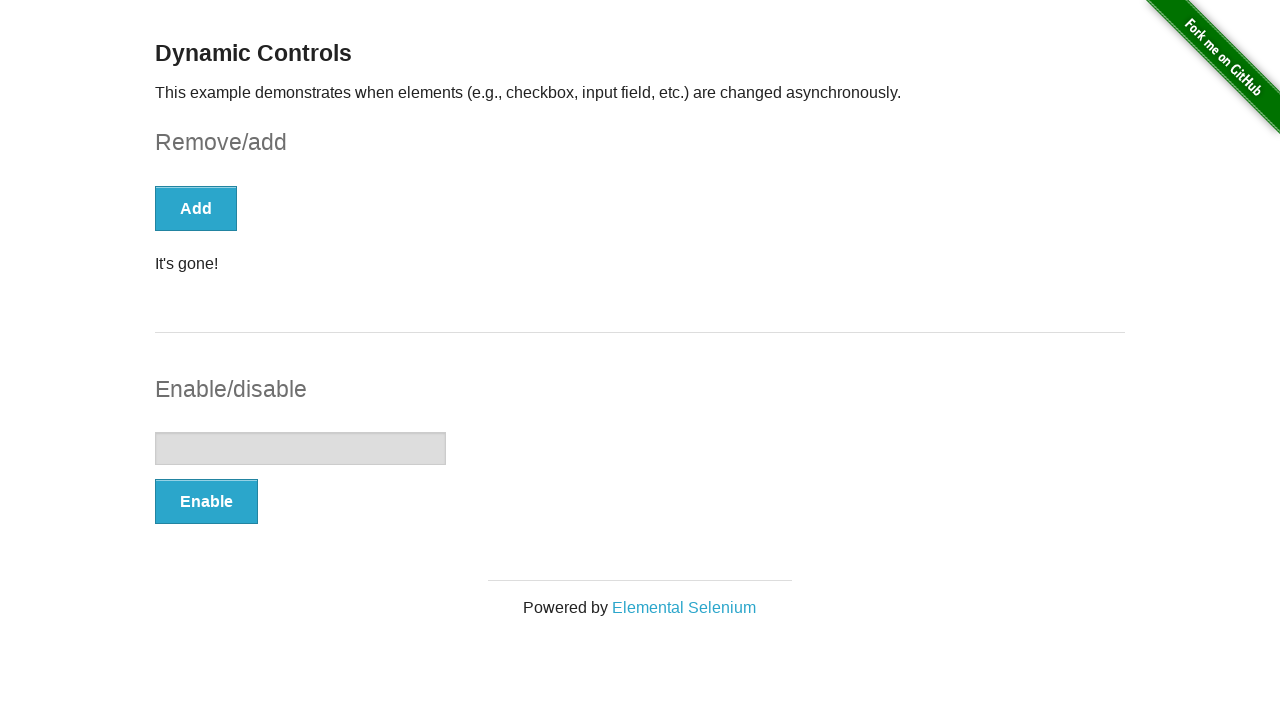